Verifies that attempting to find a non-existent element raises an error

Starting URL: https://duckduckgo.com/

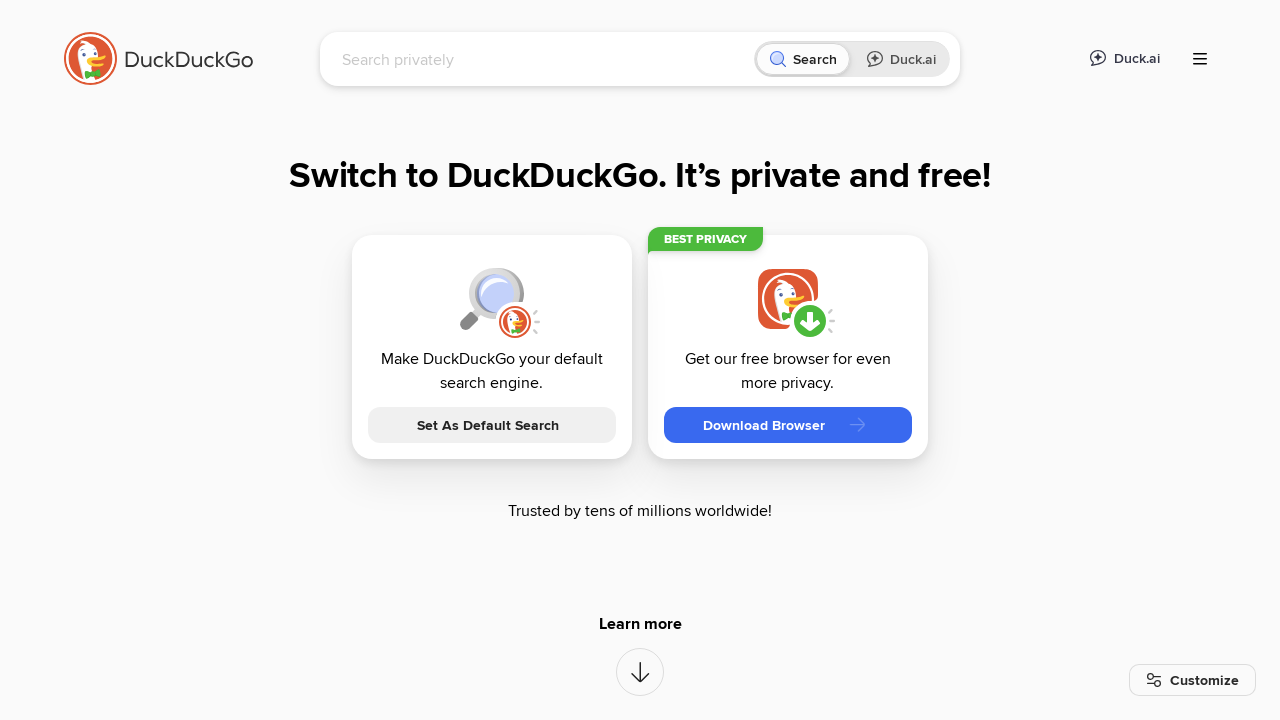

Element not found error raised as expected for non-existent element on a:has-text('testestq3ewrqwe')
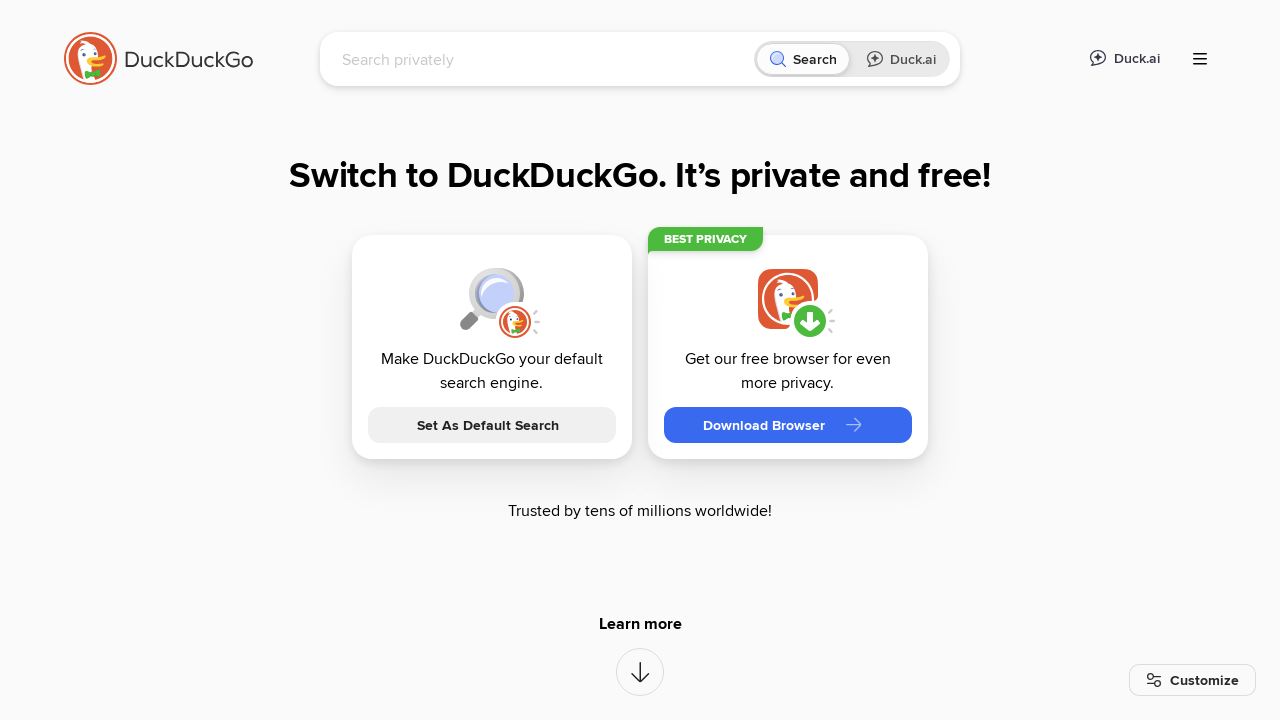

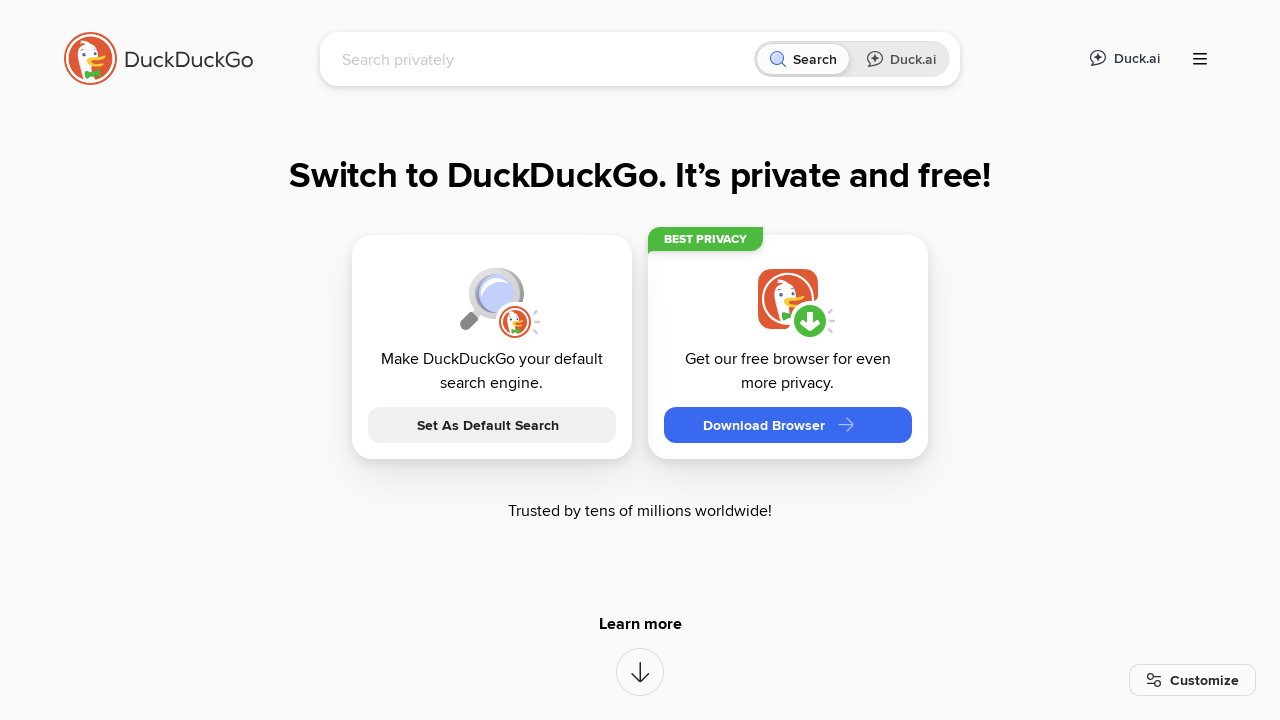